Navigates to a Blogspot blog, extracts links to individual blog posts, and visits the first blog post to verify it loads correctly

Starting URL: https://damianzg.blogspot.com/

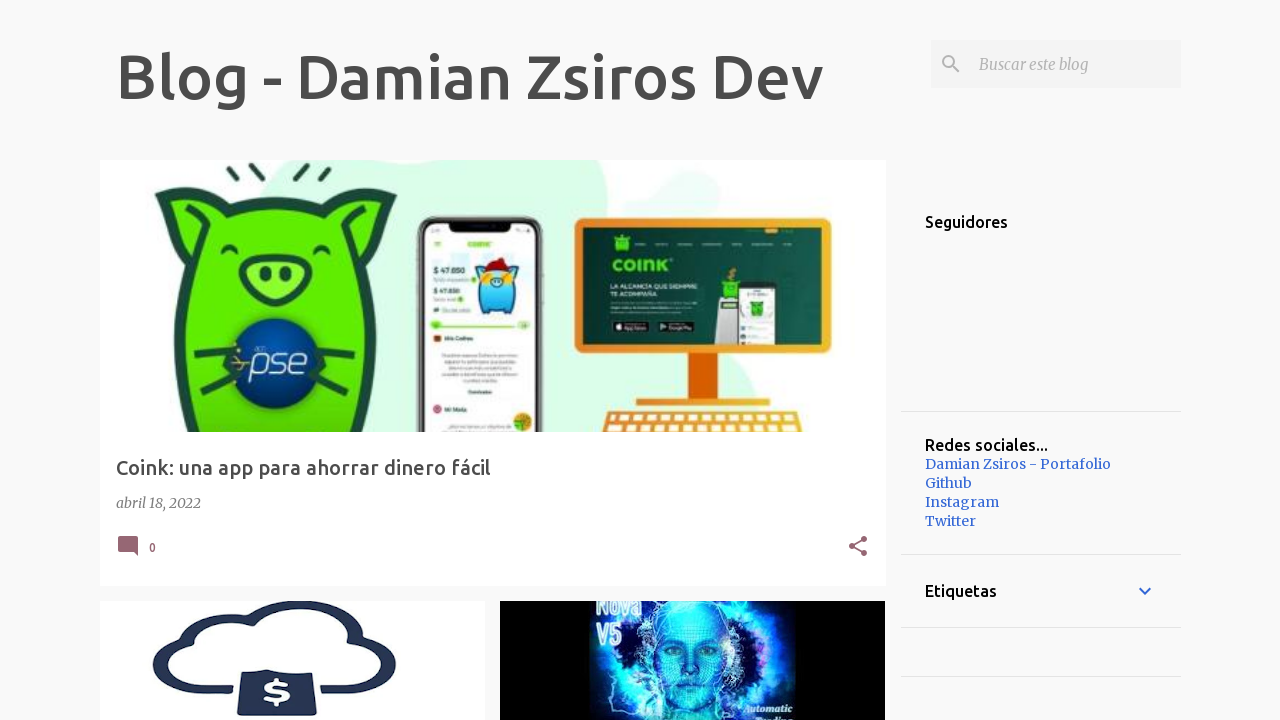

Waited for blog post titles to load on Blogspot page
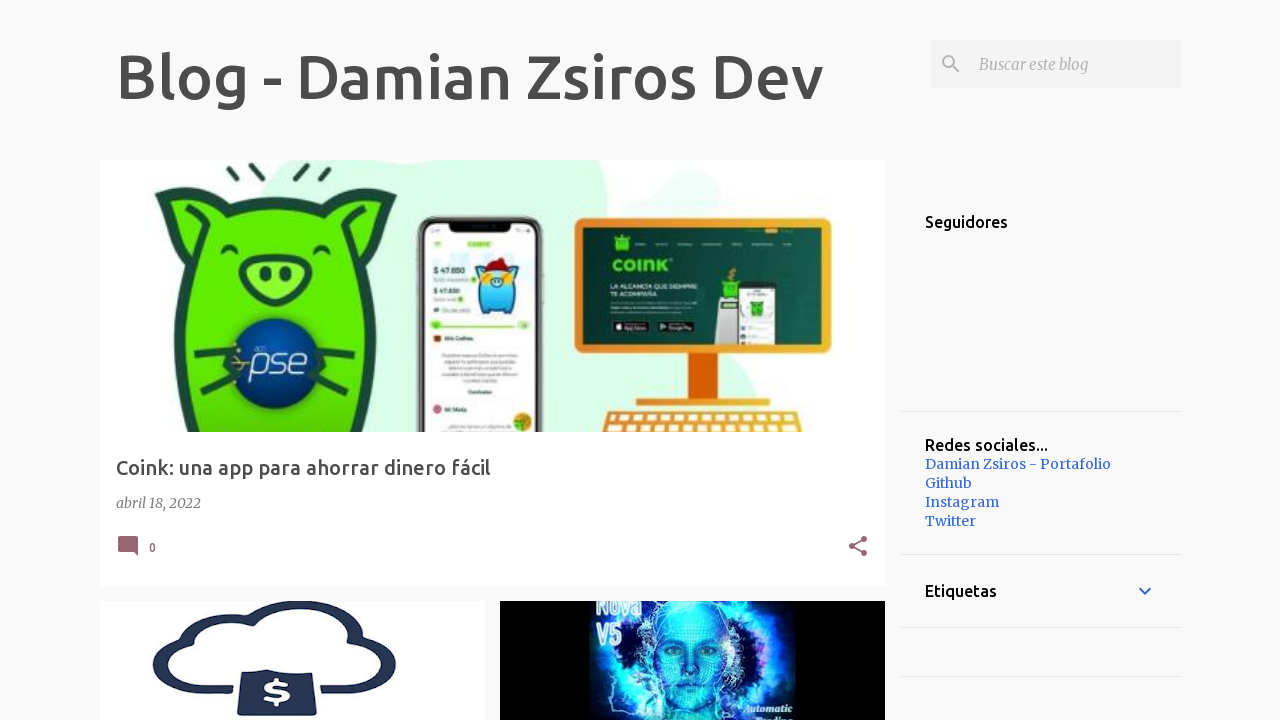

Located all blog post title links
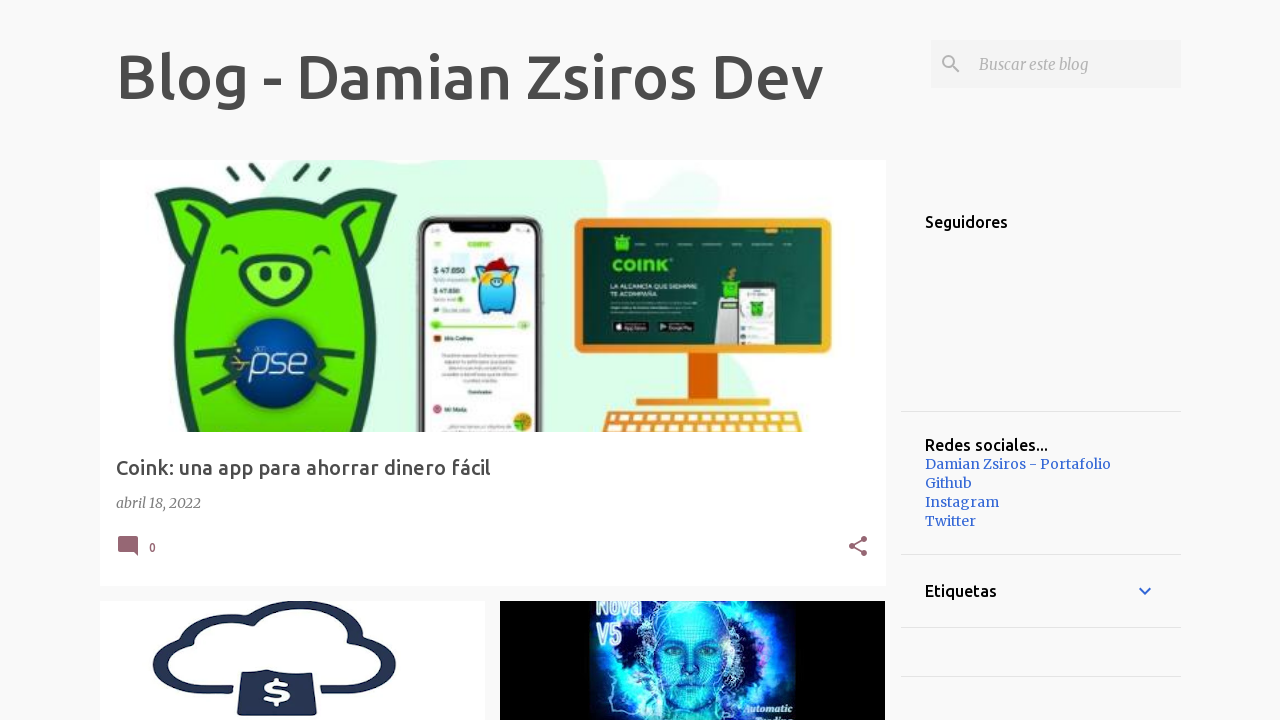

Extracted href of first blog post: https://damianzg.blogspot.com/2022/04/coink-una-app-para-ahorrar-dinero-facil.html
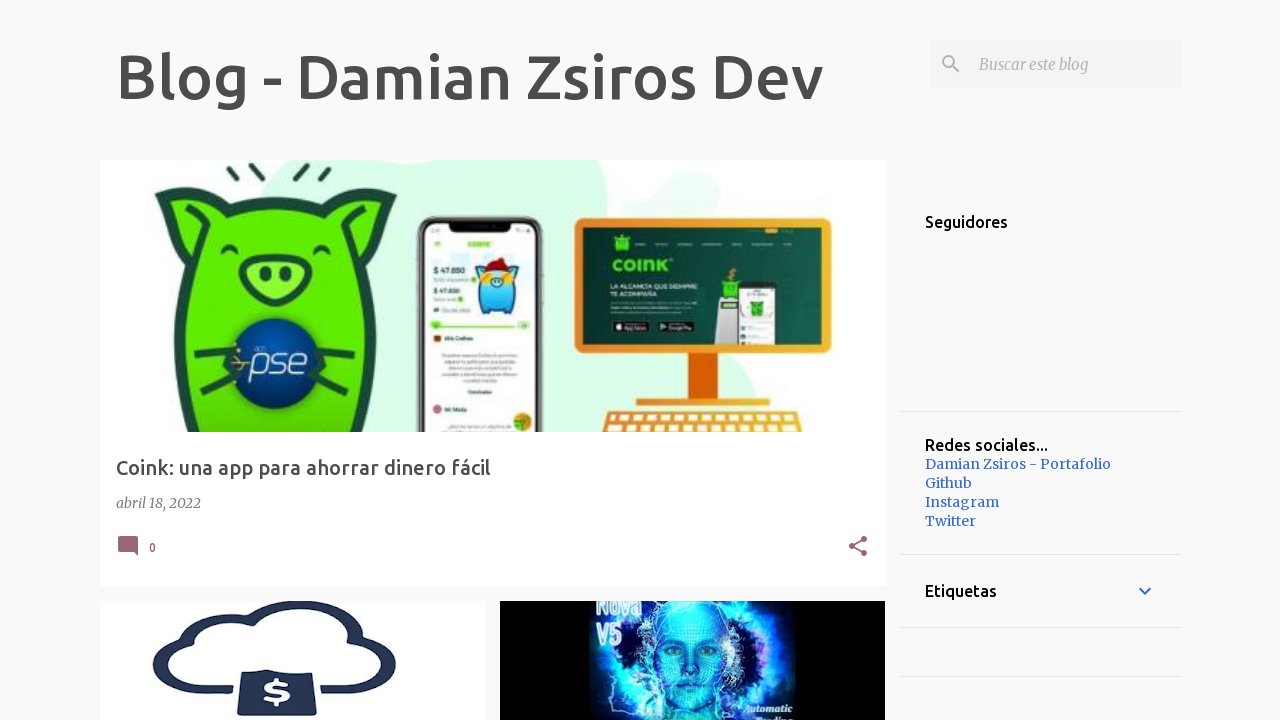

Navigated to first blog post at https://damianzg.blogspot.com/2022/04/coink-una-app-para-ahorrar-dinero-facil.html
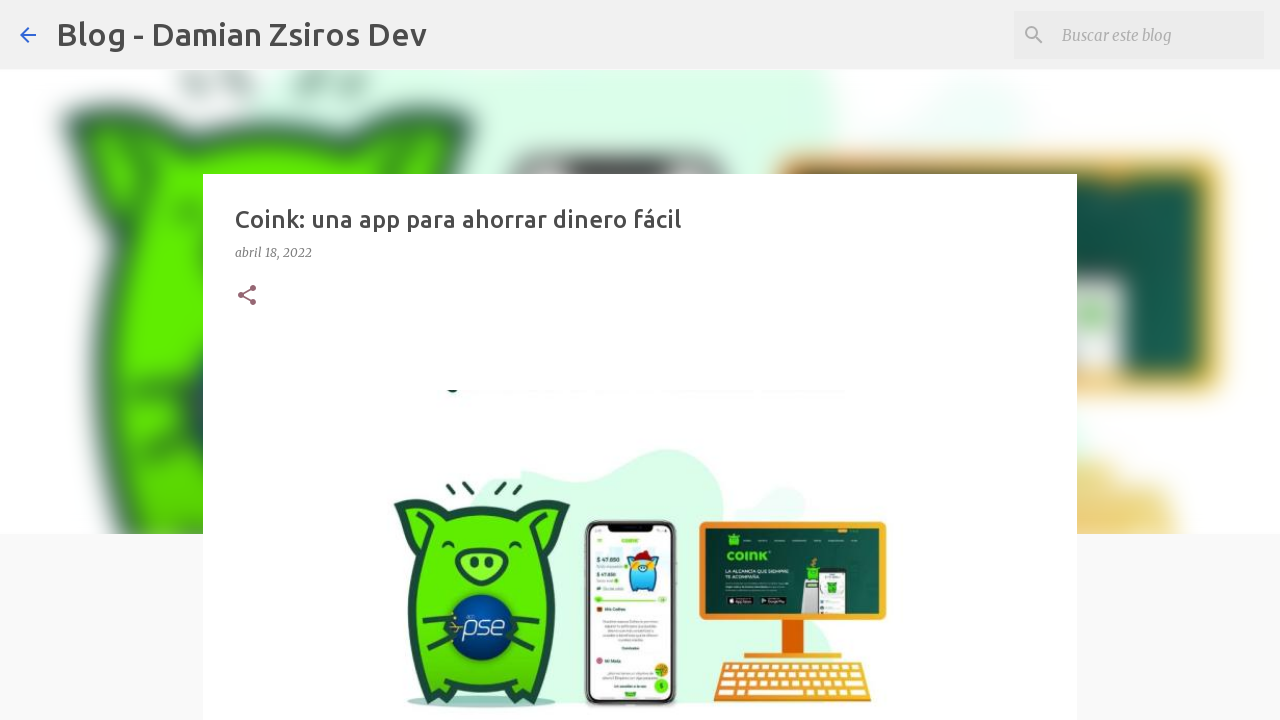

Verified blog post content loaded successfully
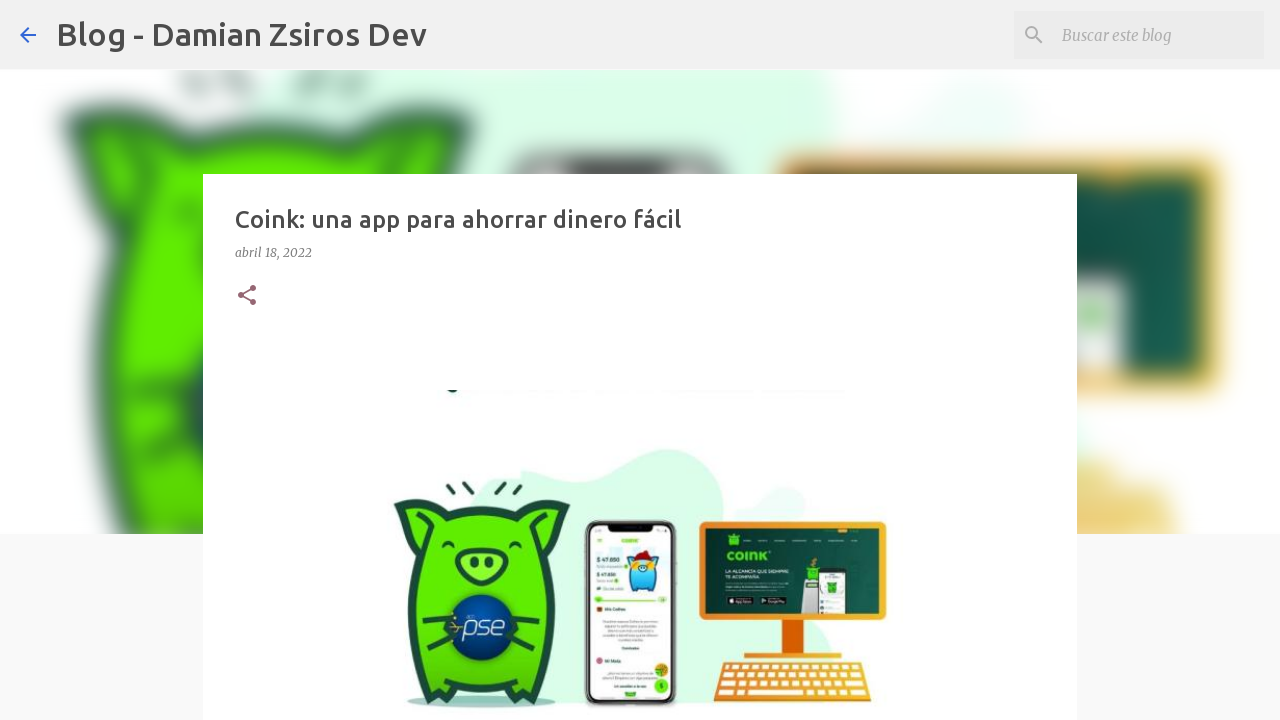

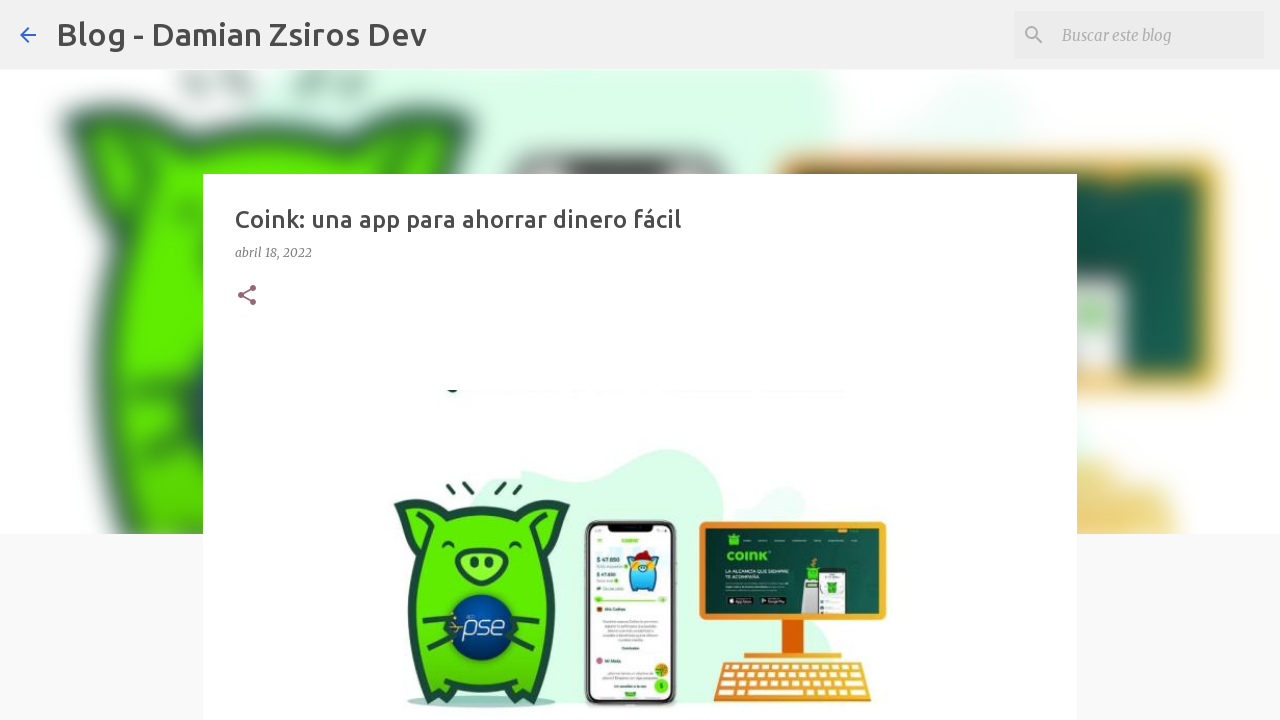